Tests unchecking checkboxes by clicking on each checkbox to deselect it if currently selected, then verifying both are unchecked.

Starting URL: https://the-internet.herokuapp.com/checkboxes

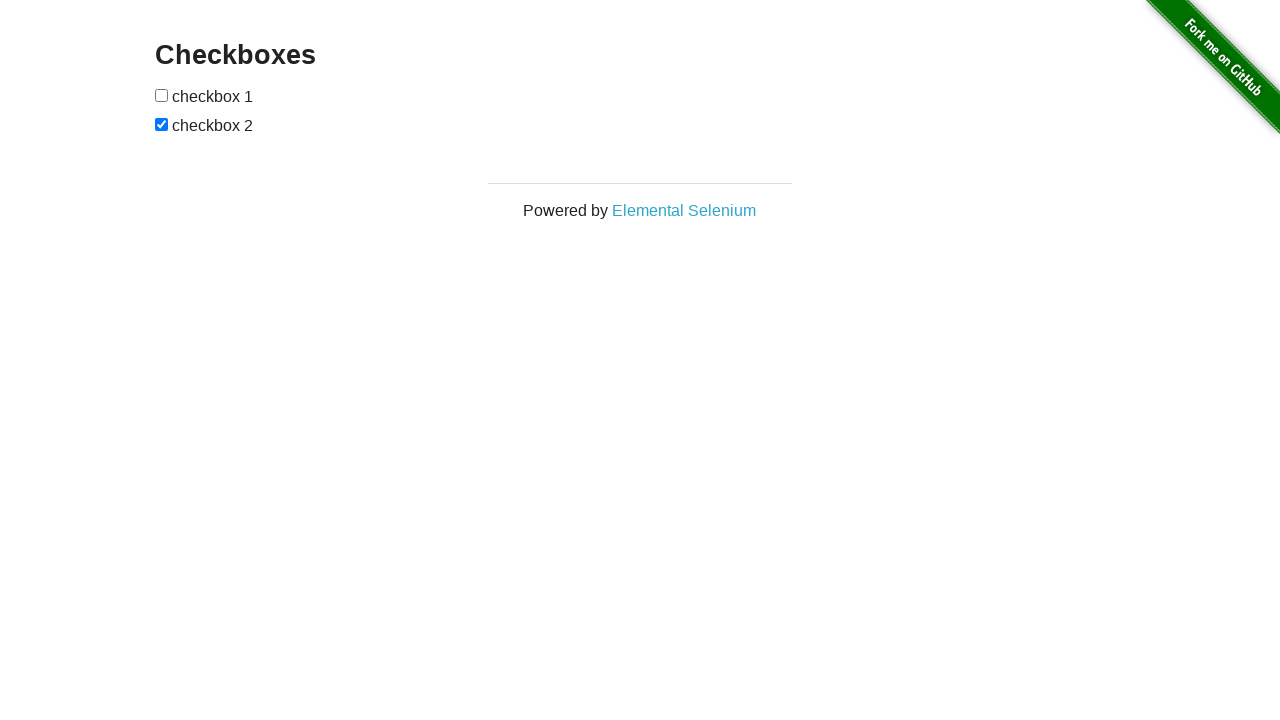

Located first checkbox element
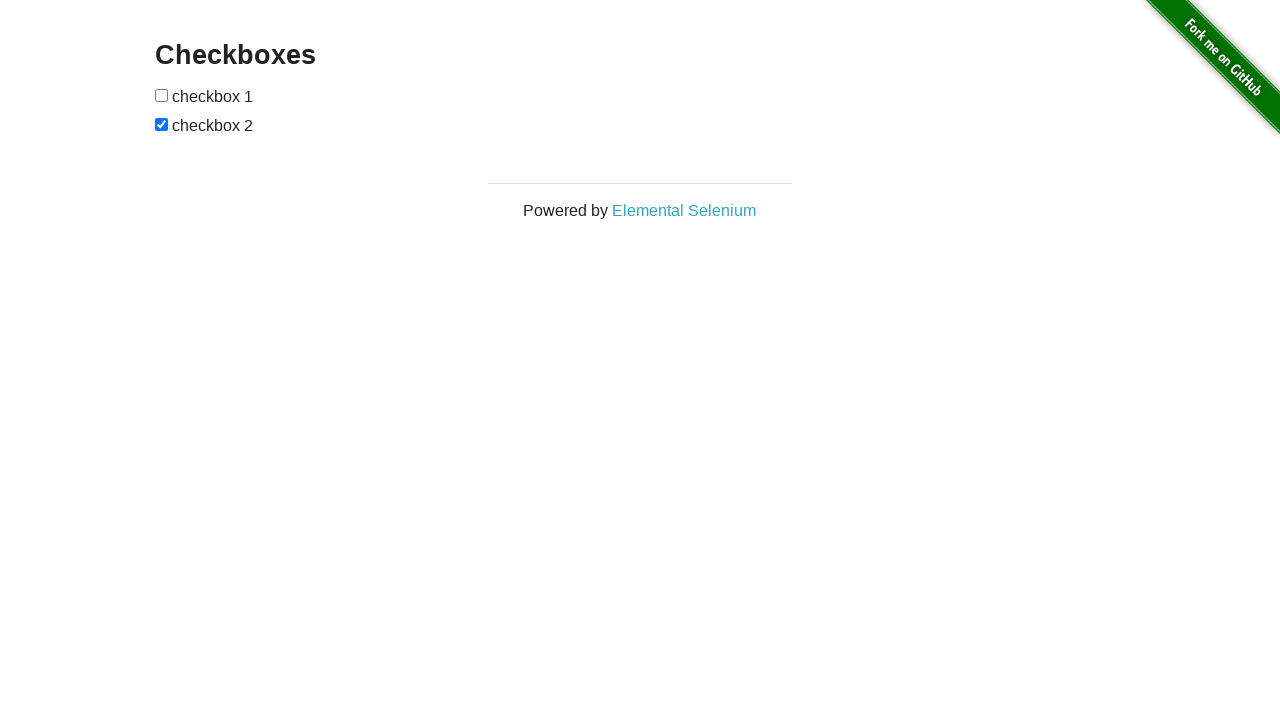

Located second checkbox element
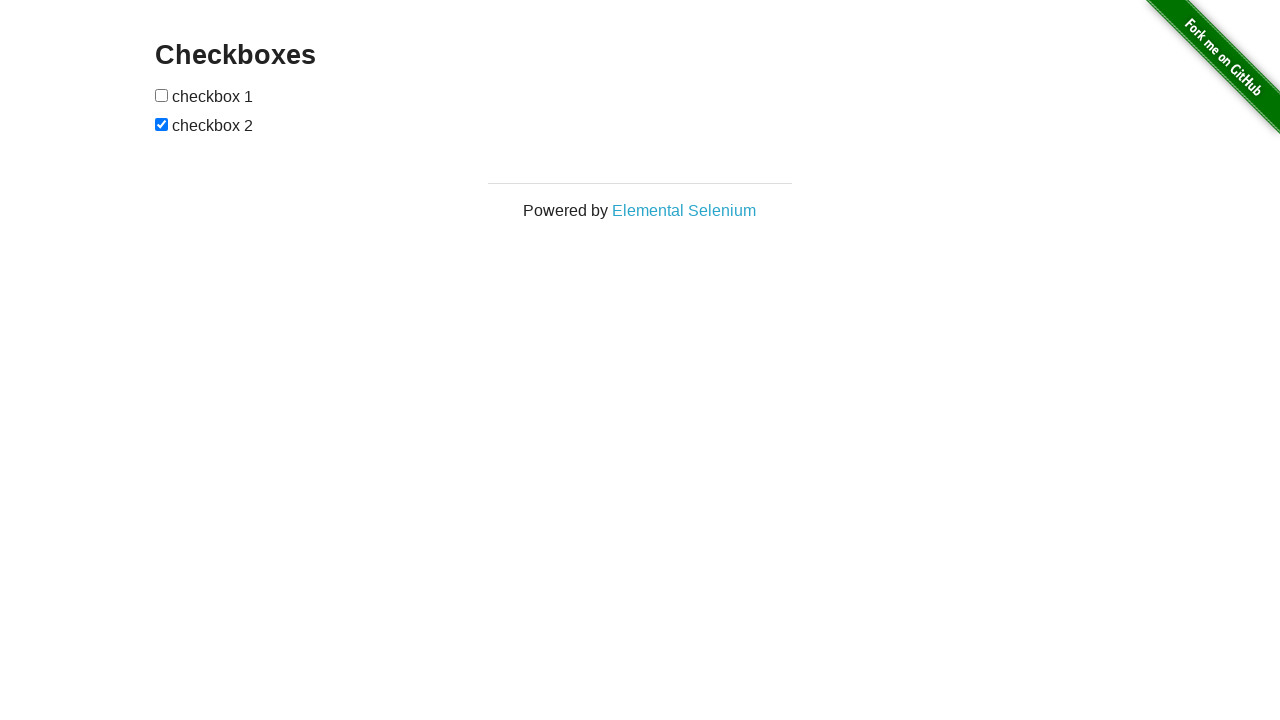

Checked if second checkbox is selected
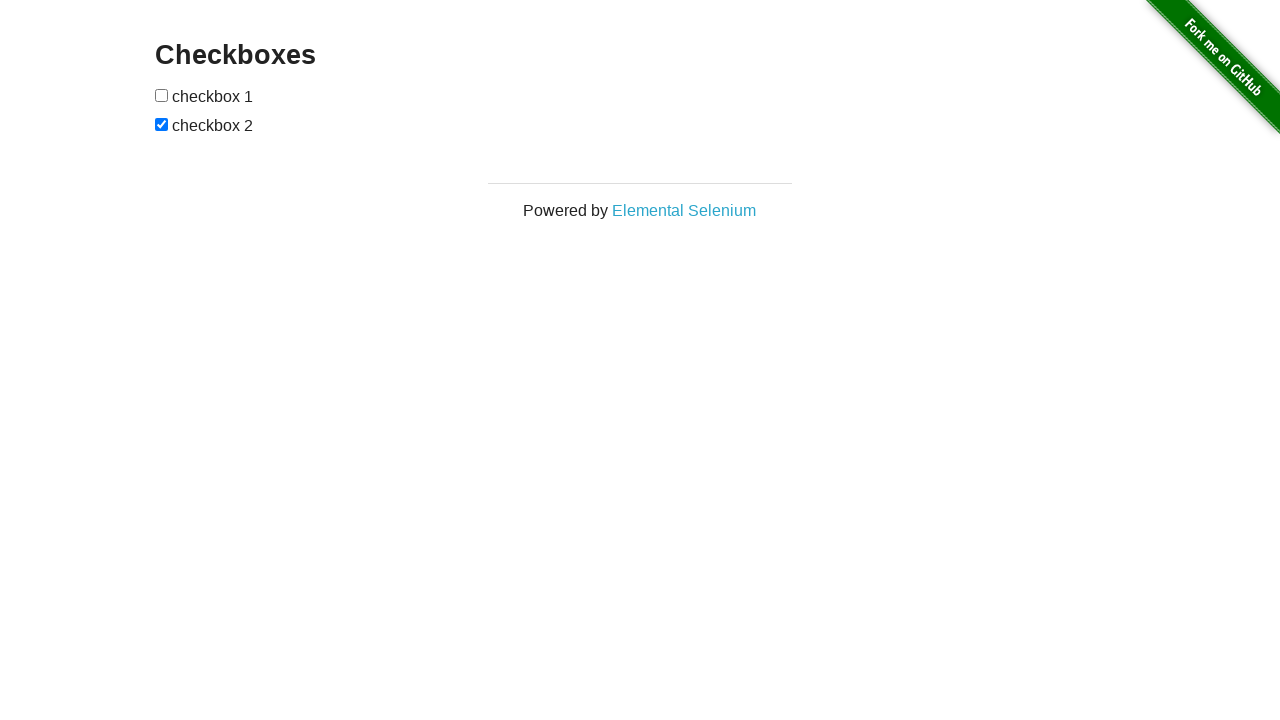

Clicked second checkbox to deselect it at (162, 124) on #checkboxes input >> nth=1
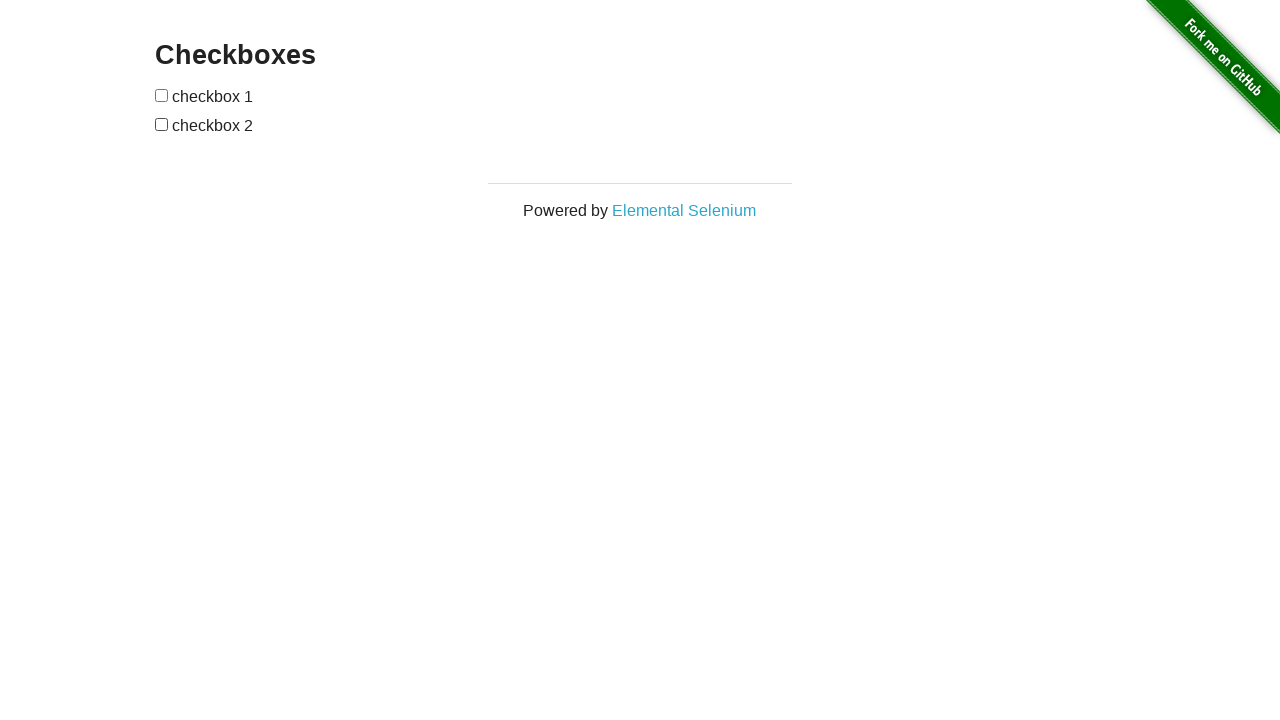

Verified first checkbox is unchecked
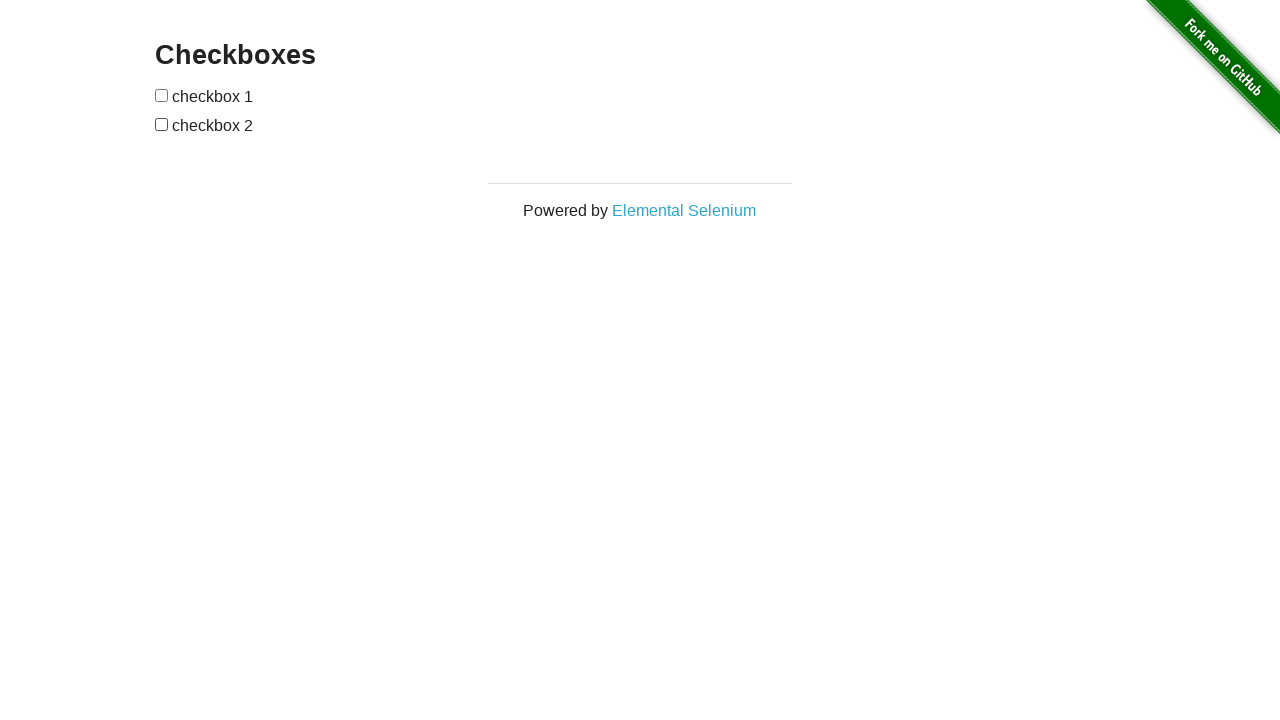

Verified second checkbox is unchecked
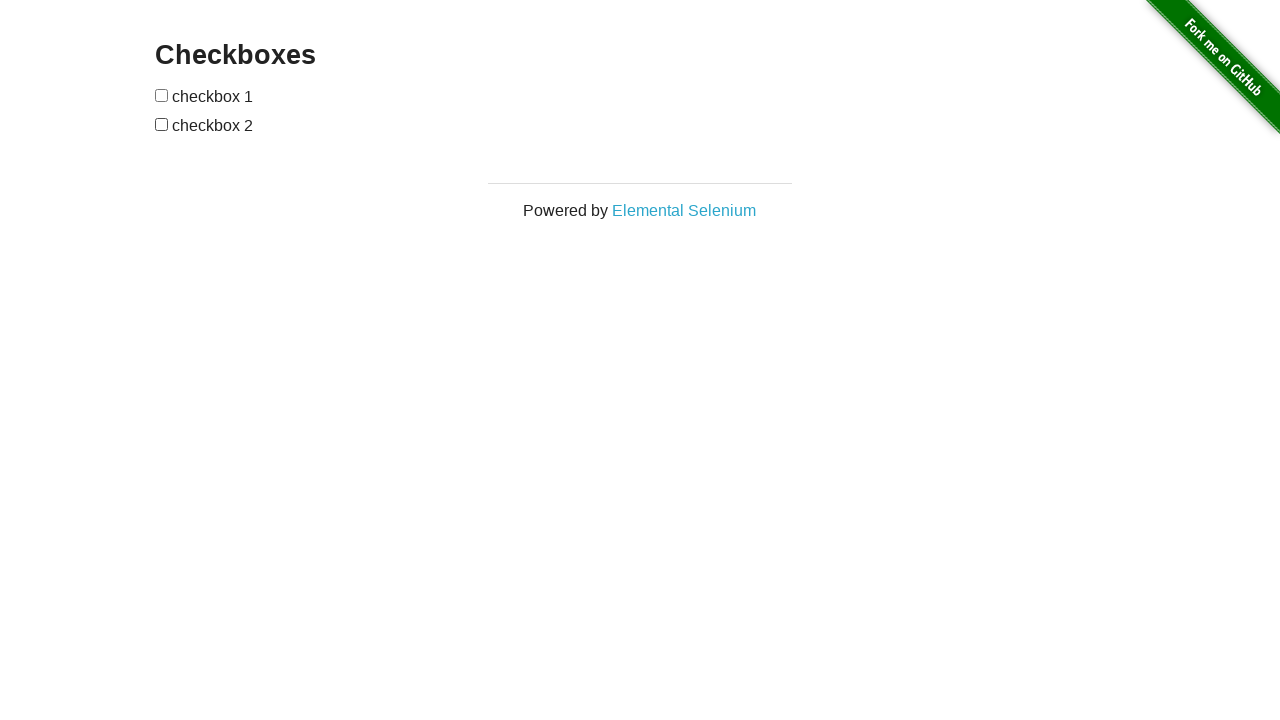

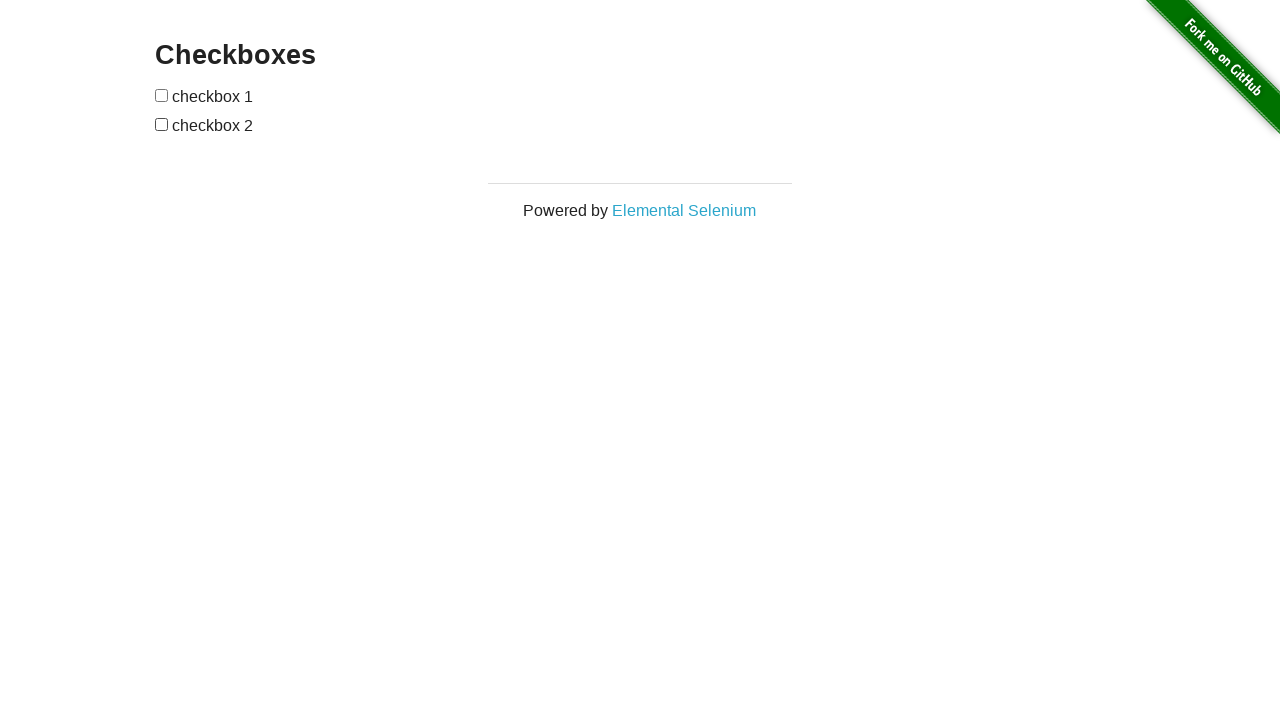